Tests invoice form rejection by entering an invalid negative amount of -100 and verifying the result shows "Reject: Invalid amount"

Starting URL: https://nikhilesh111.github.io/InvoiceApprovalProject2/

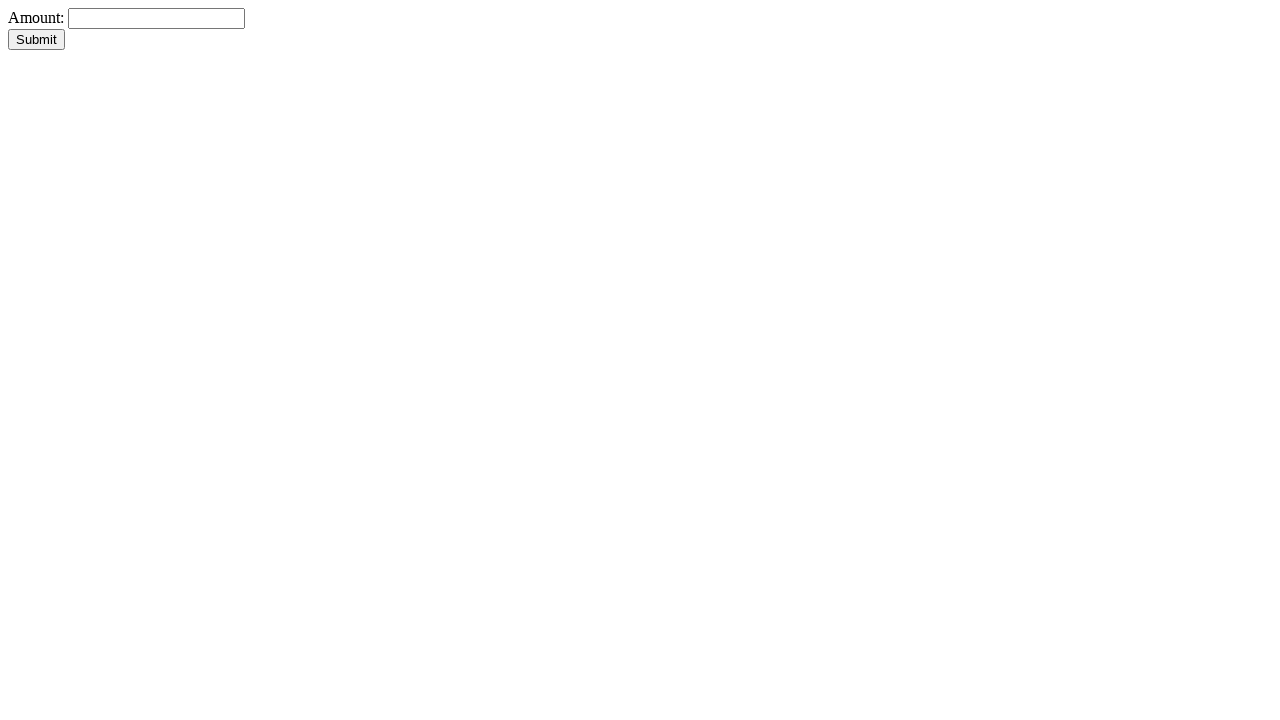

Amount input field is visible
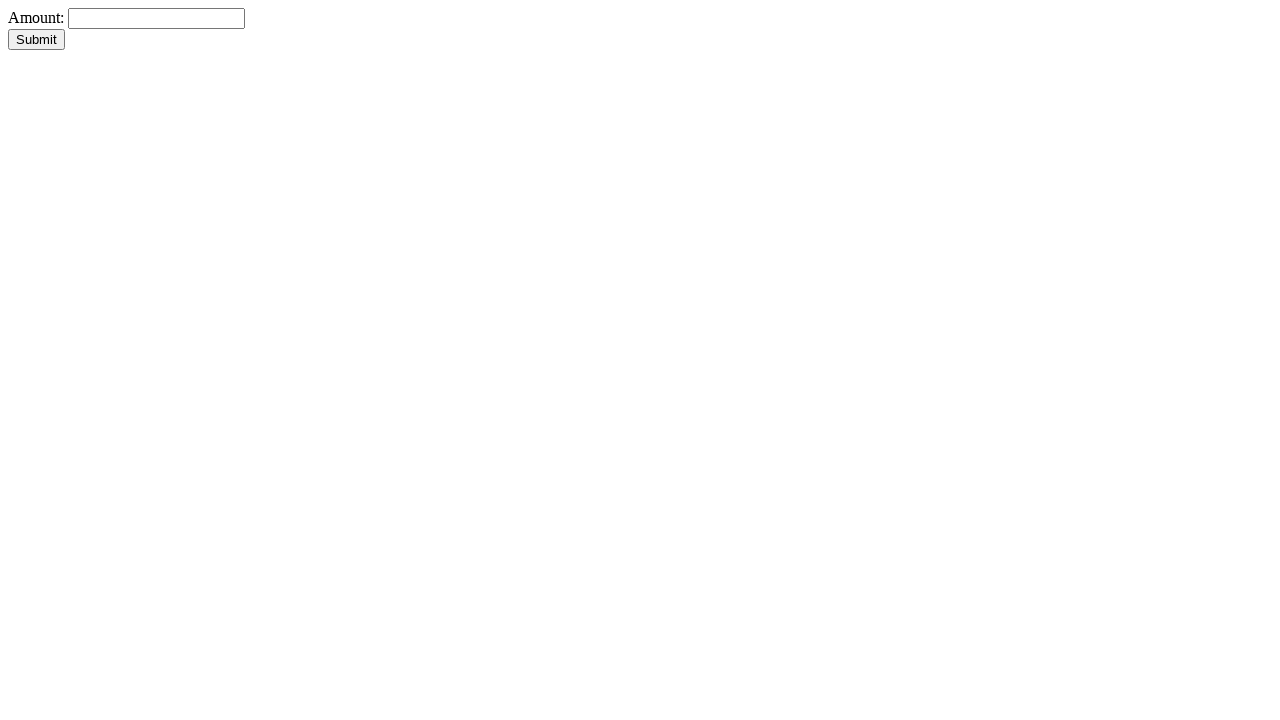

Filled amount field with invalid negative value -100 on #amount
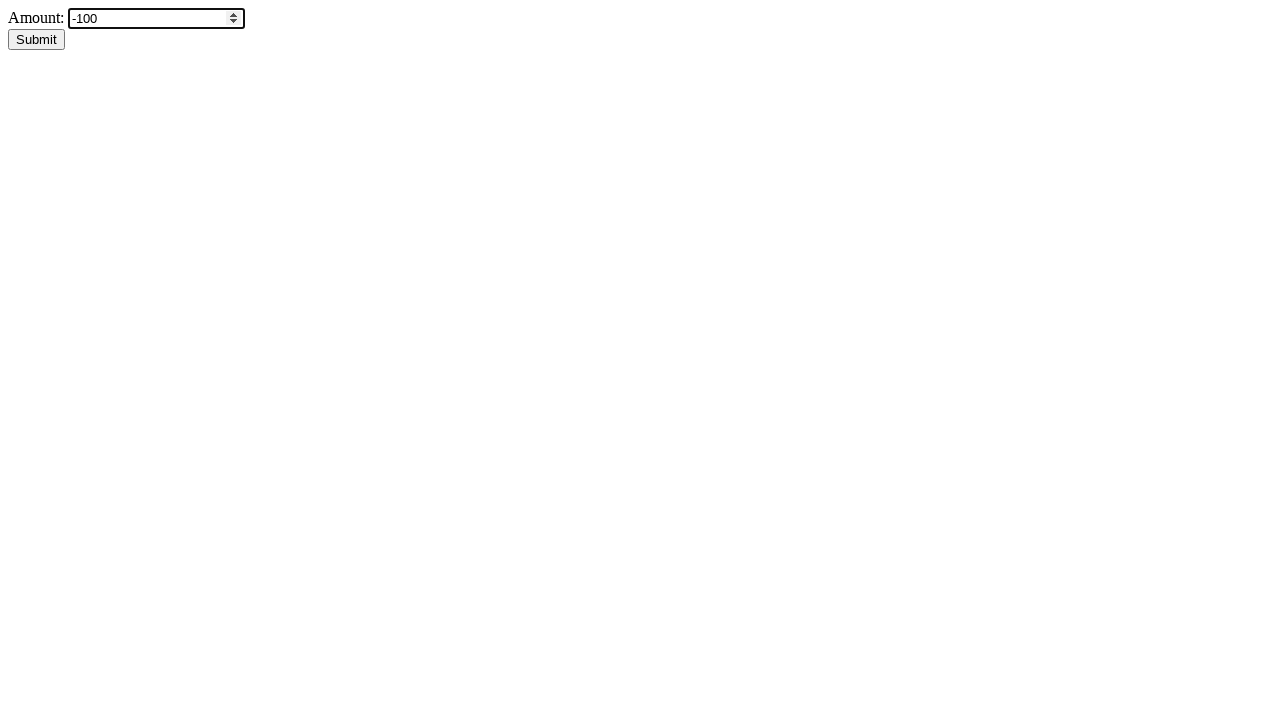

Clicked submit button to process invoice form at (36, 40) on #submitBtn
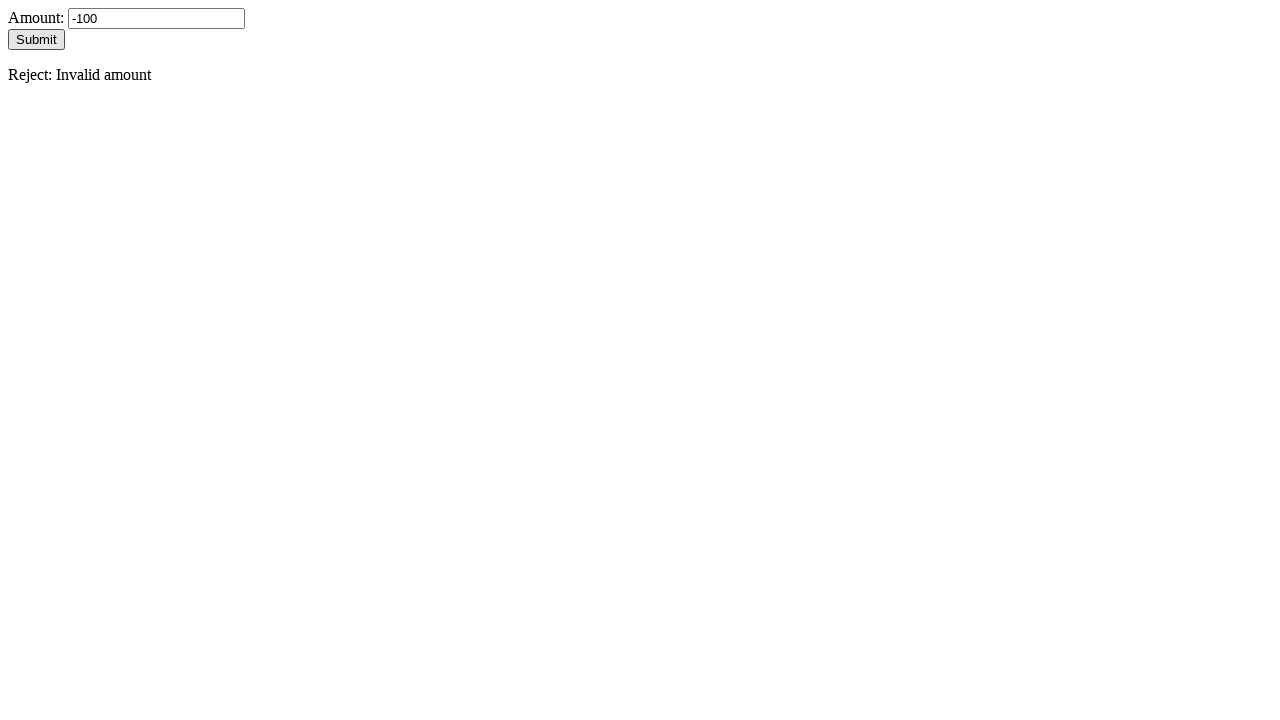

Result message appeared showing rejection
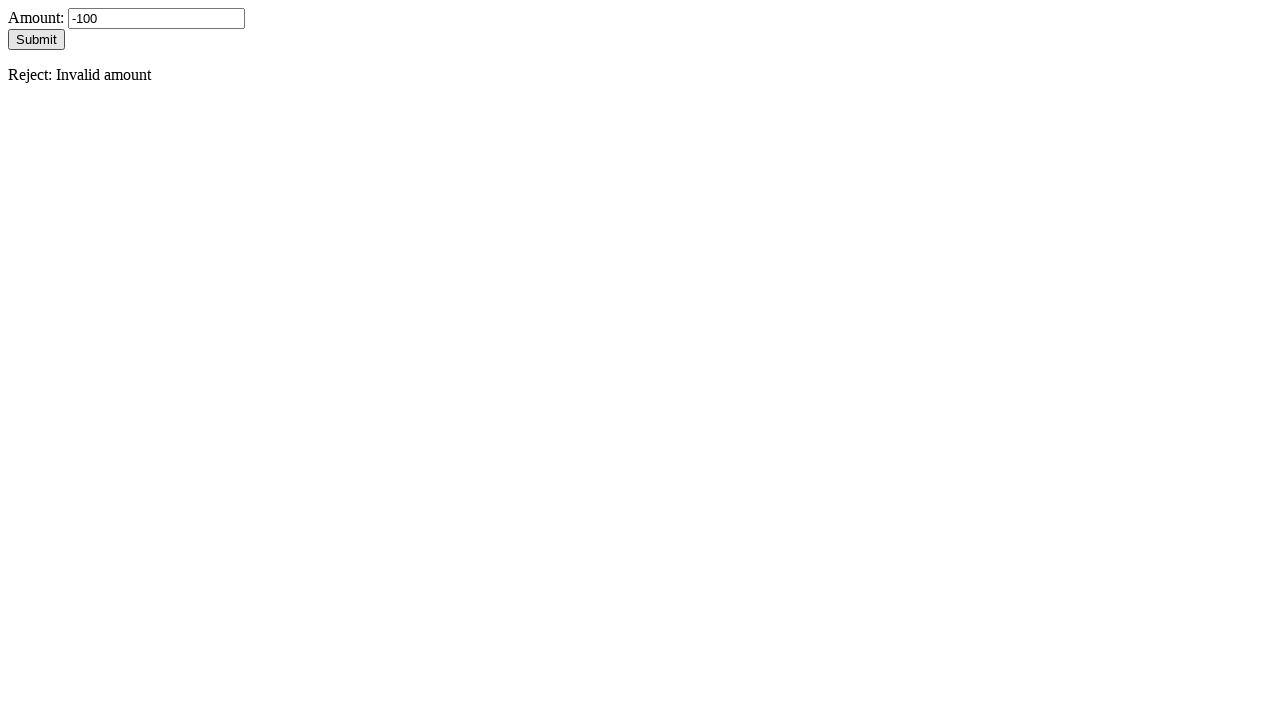

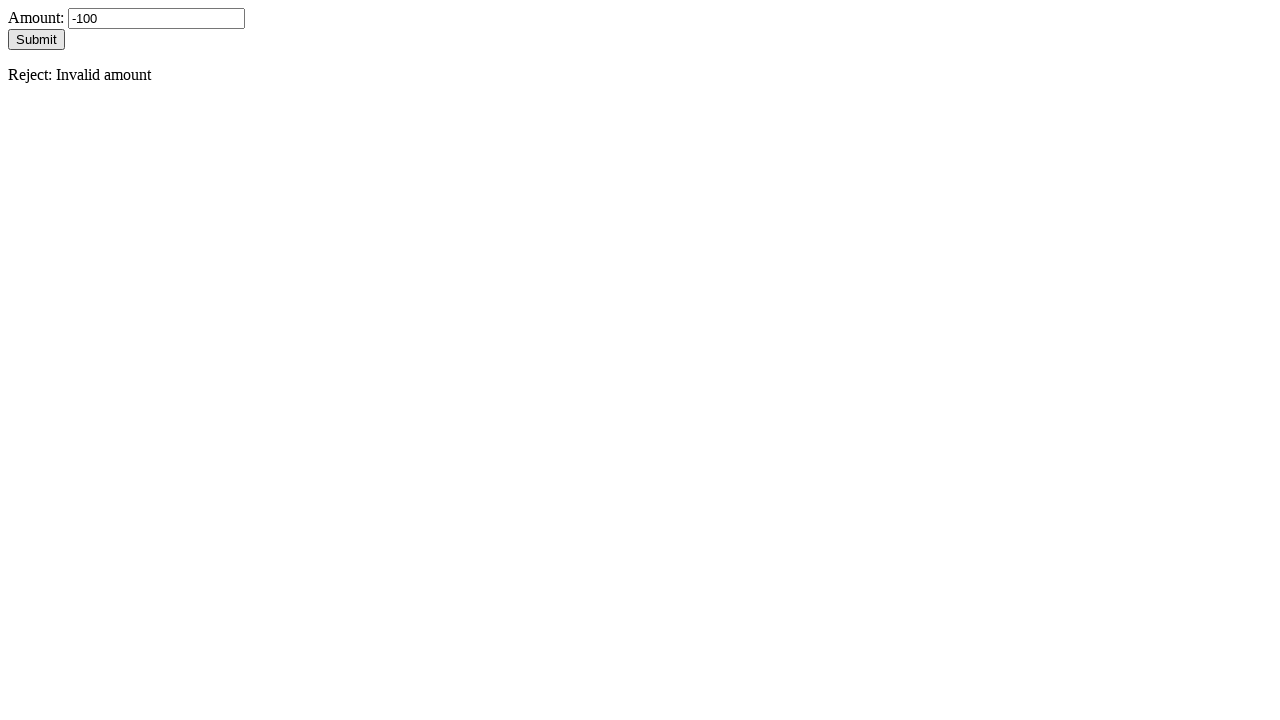